Tests a hostel fee calculator by selecting student type (Day Scholar or Hosteller), entering number of rooms, and verifying the calculated fees

Starting URL: https://webapps.tekstac.com/CucumberHostelFeeCalc/

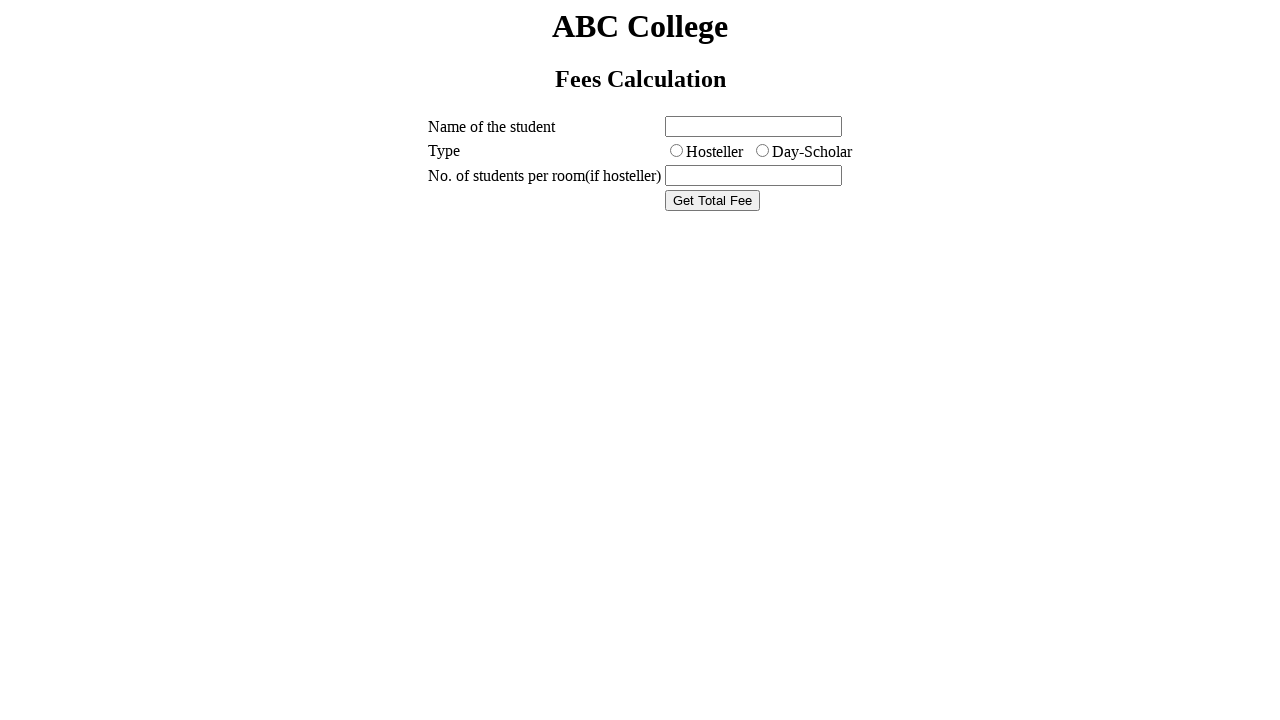

Selected Hosteller student type at (676, 151) on input[name='type'][value='hosteller']
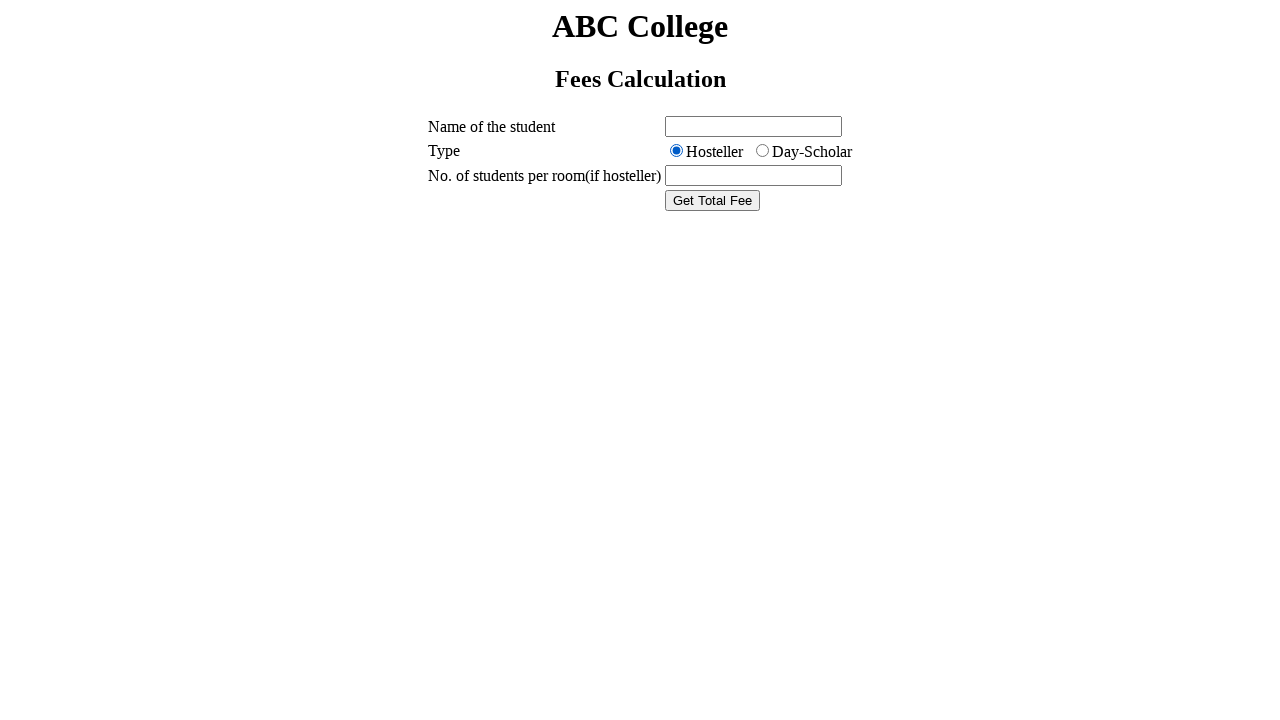

Entered 2 for number of rooms on input[name='number']
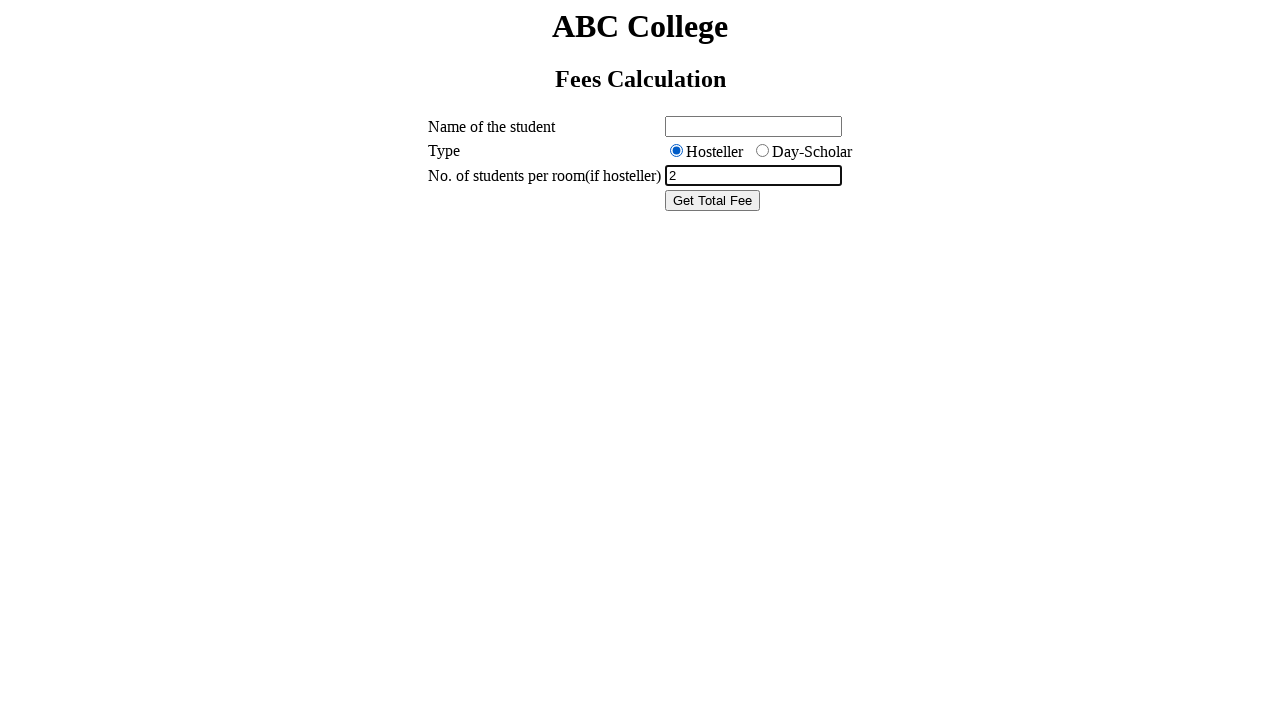

Clicked calculate fee button at (712, 201) on input[name='getFee']
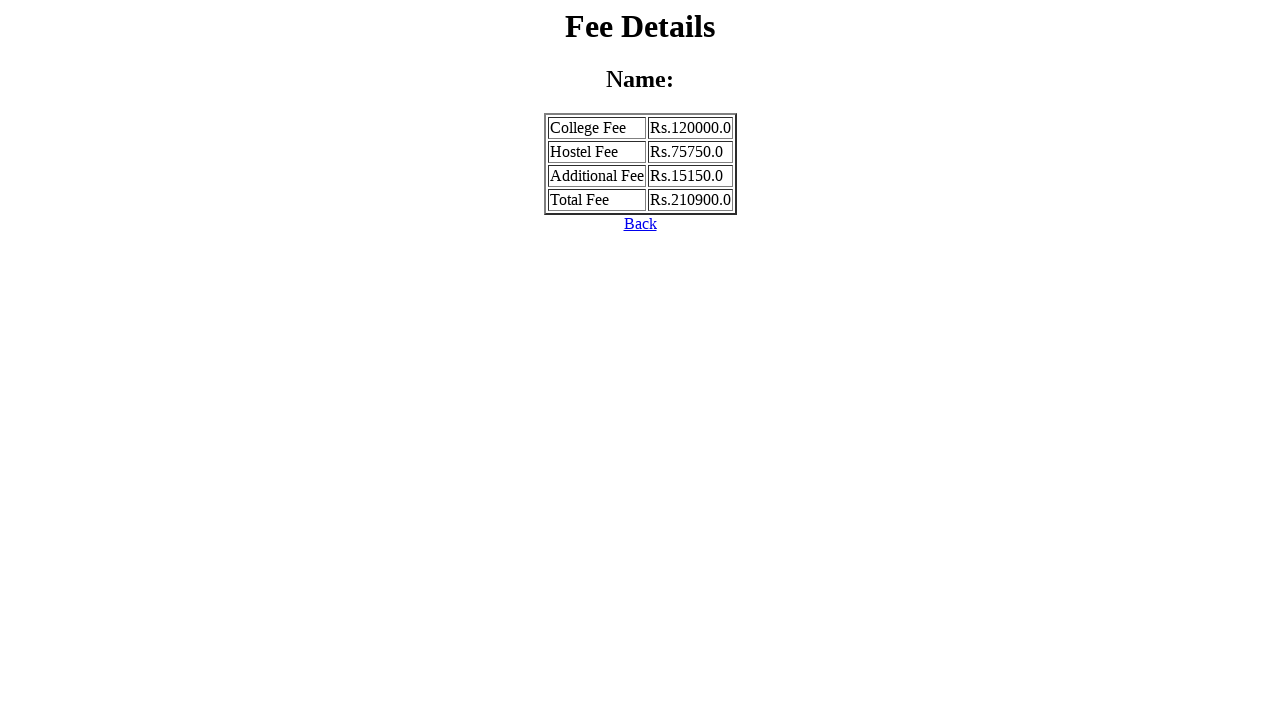

Fee table loaded and displayed
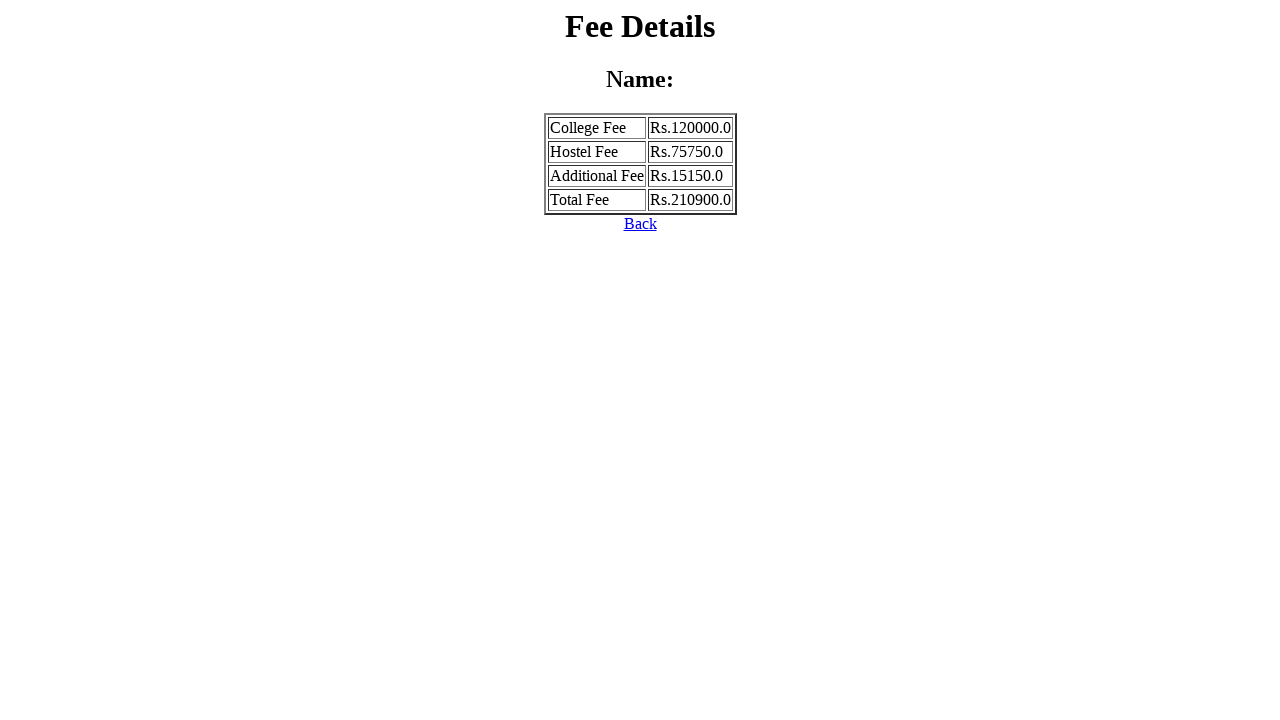

Fee values verified in fee table
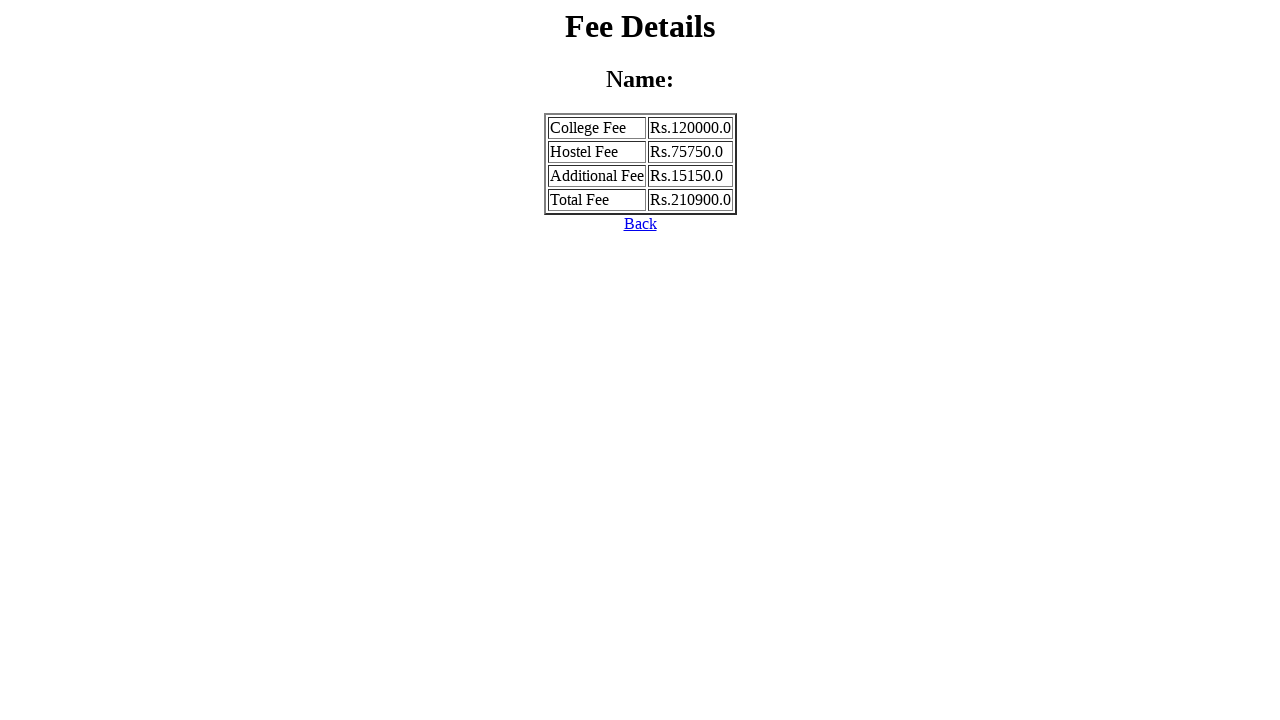

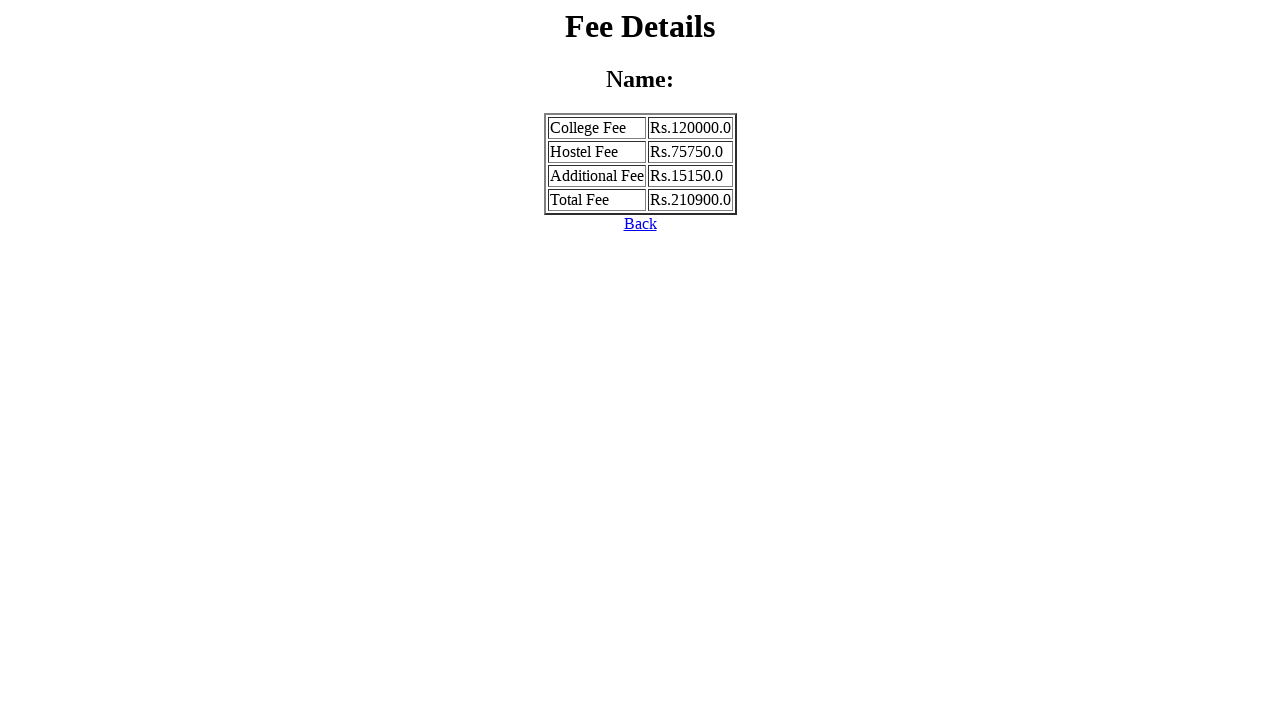